Demonstrates Playwright's request interception capability by setting up a route handler to intercept and log HTTP requests, then navigating to Flipkart's homepage.

Starting URL: https://www.flipkart.com/

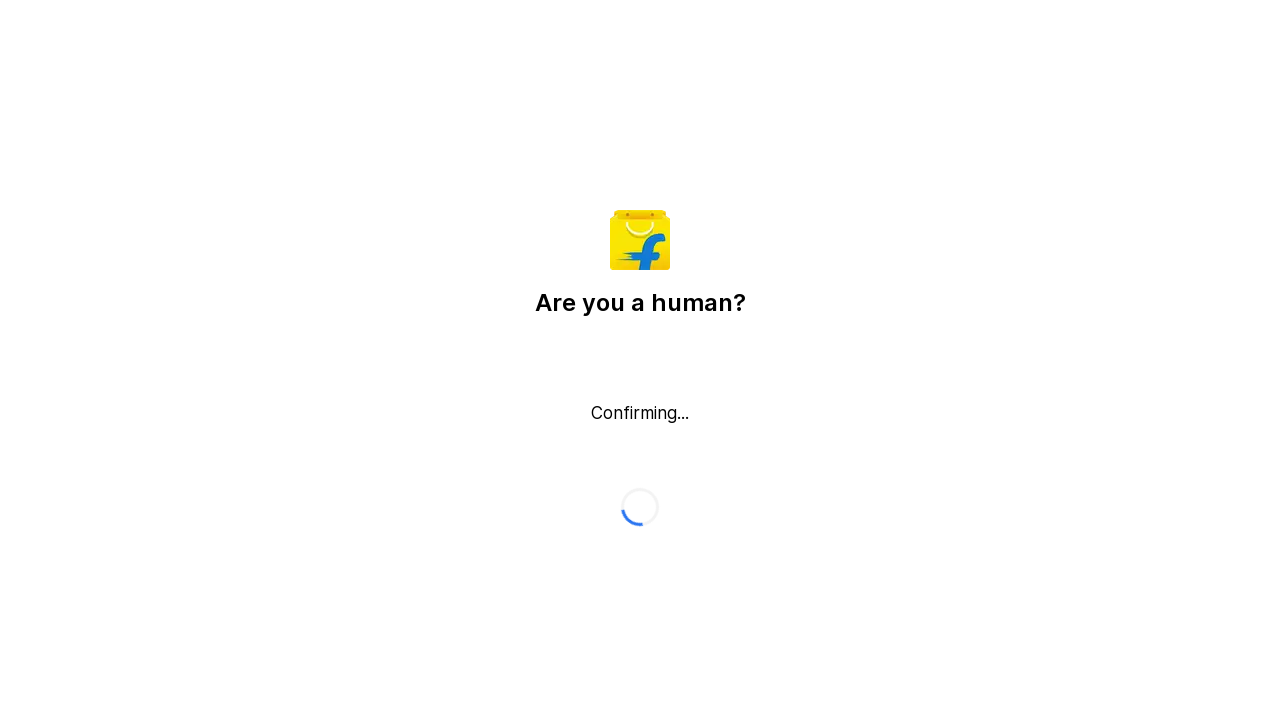

Set up route handler to intercept all HTTP requests
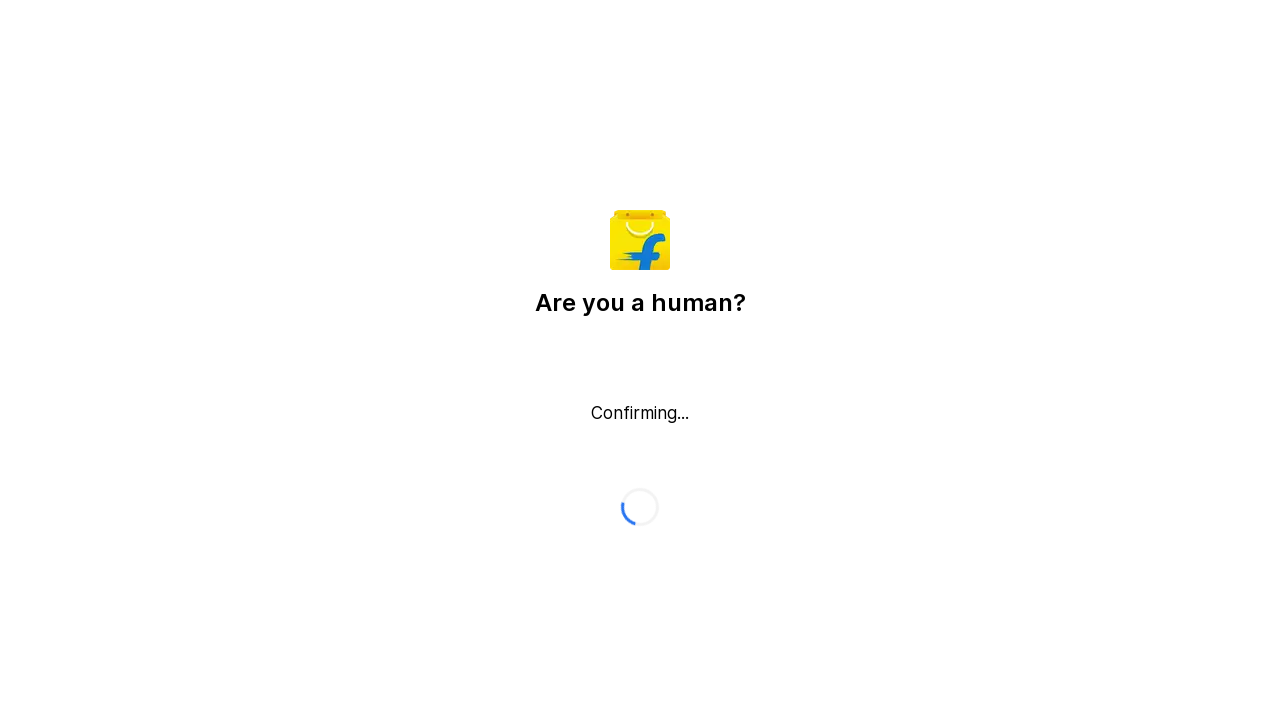

Reloaded Flipkart homepage to trigger route handler and intercept requests
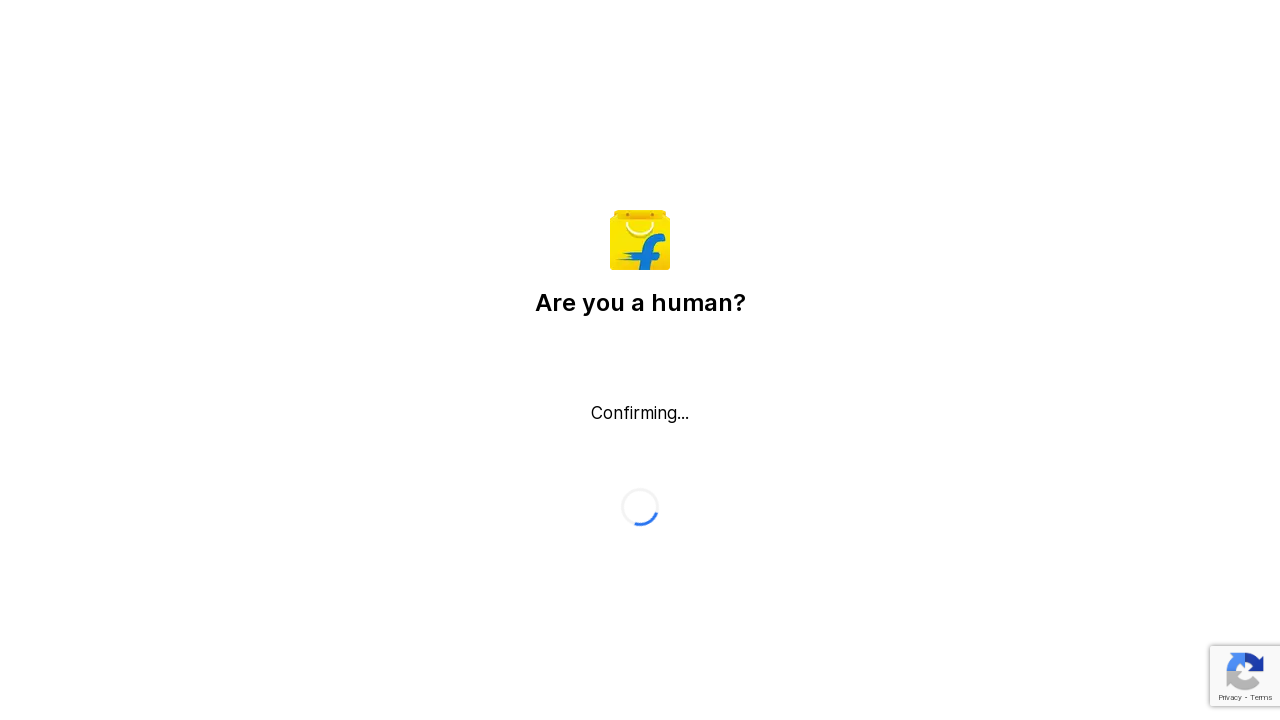

Waited for page DOM content to load completely
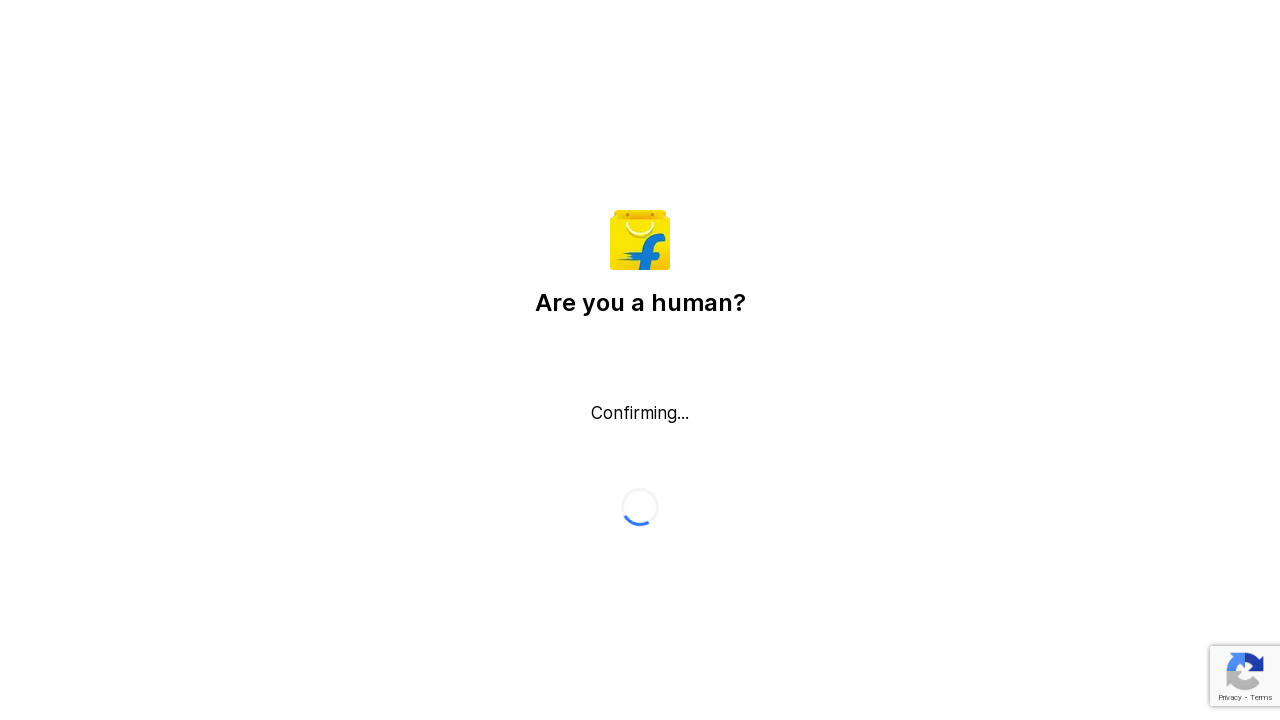

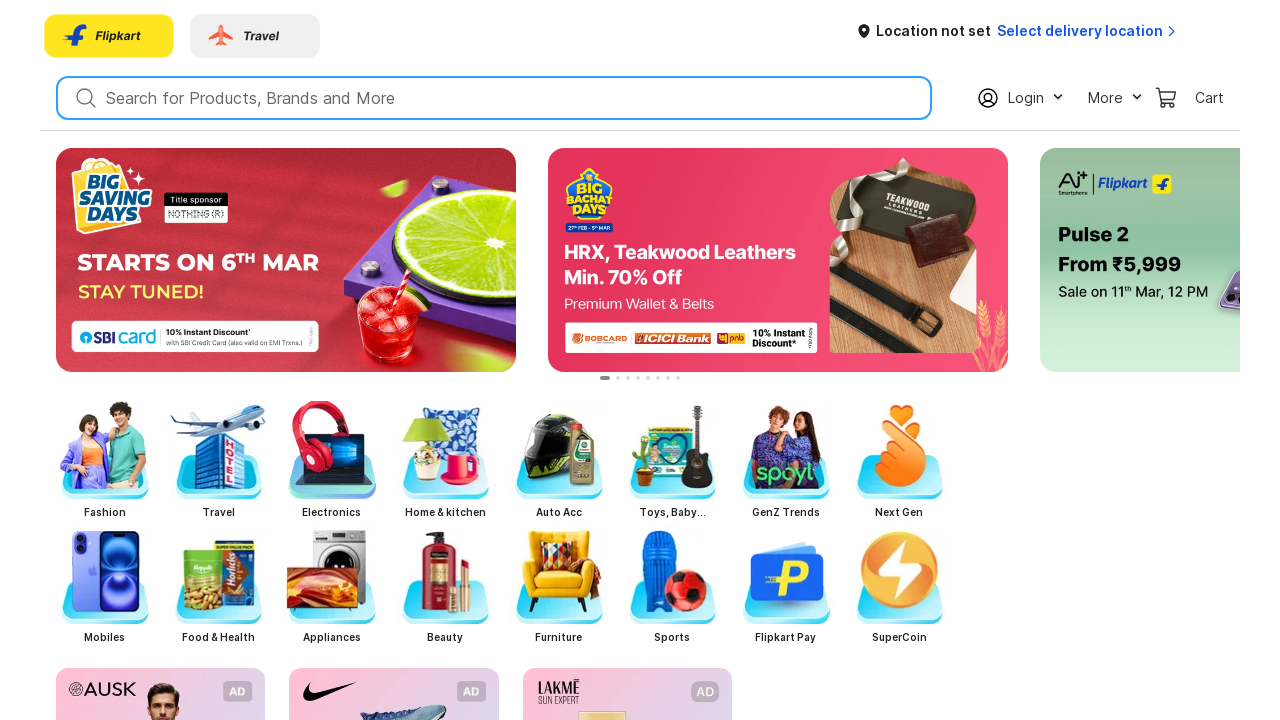